Tests dynamic form controls by verifying a text field is initially disabled, enabling it via button click, and then entering text to verify it's enabled

Starting URL: https://the-internet.herokuapp.com/dynamic_controls

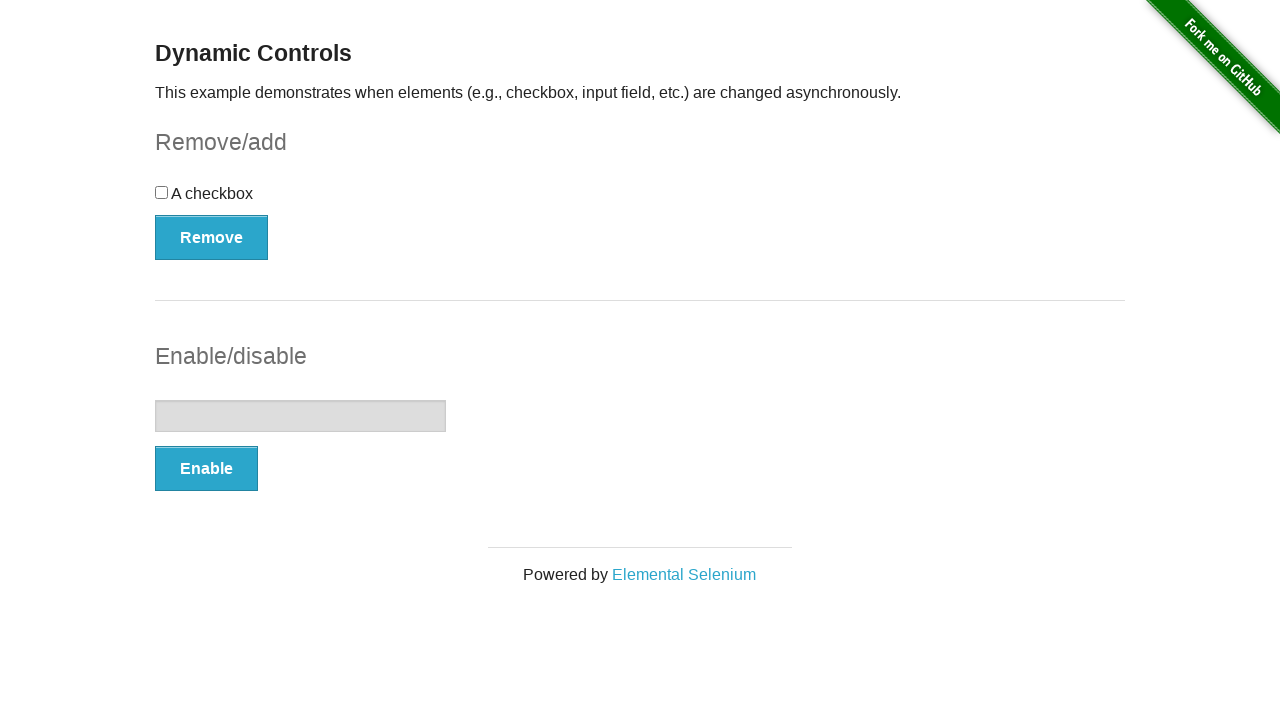

Located the text input field
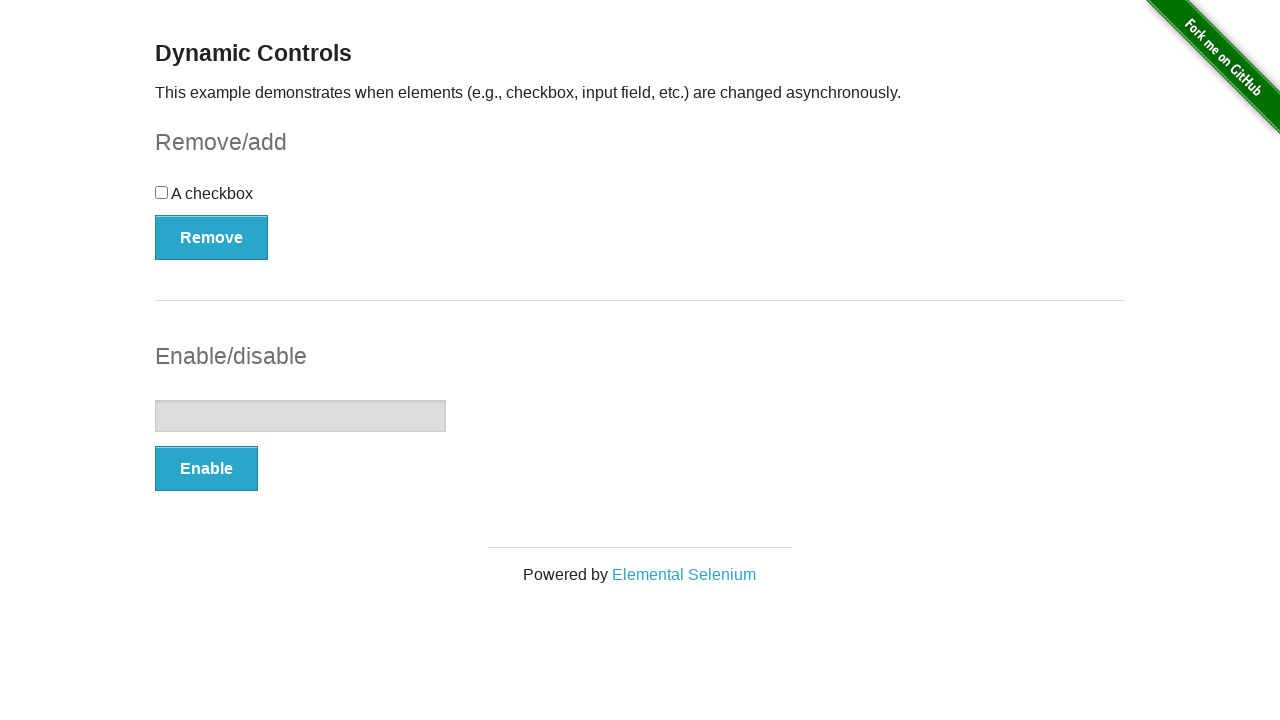

Verified that text field is initially disabled
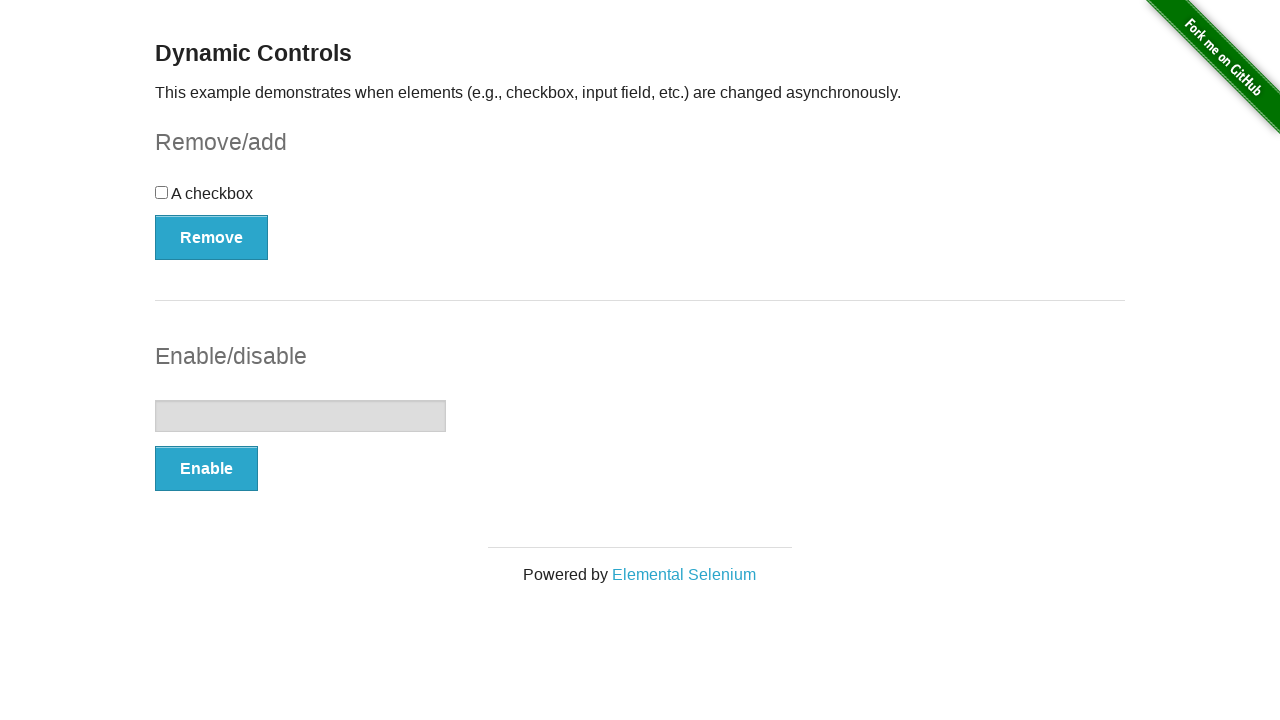

Clicked the Enable button to enable the text field at (206, 469) on #input-example>button
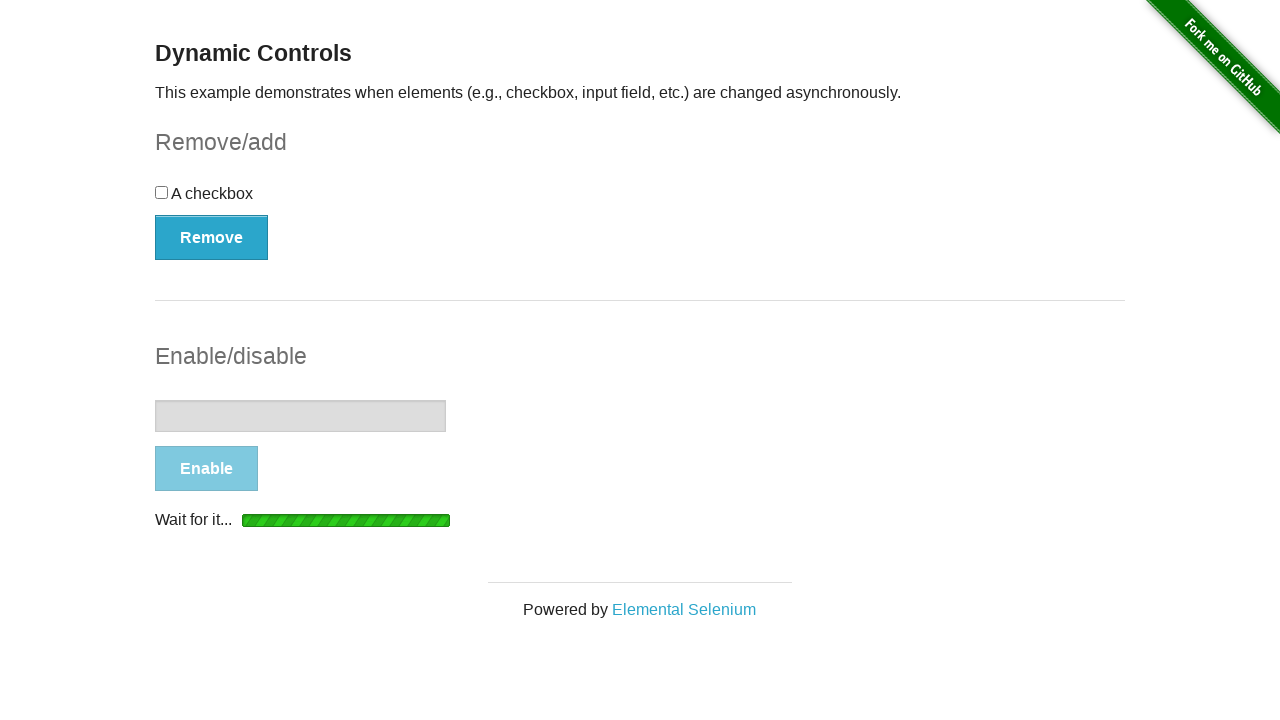

Waited for text field to become enabled
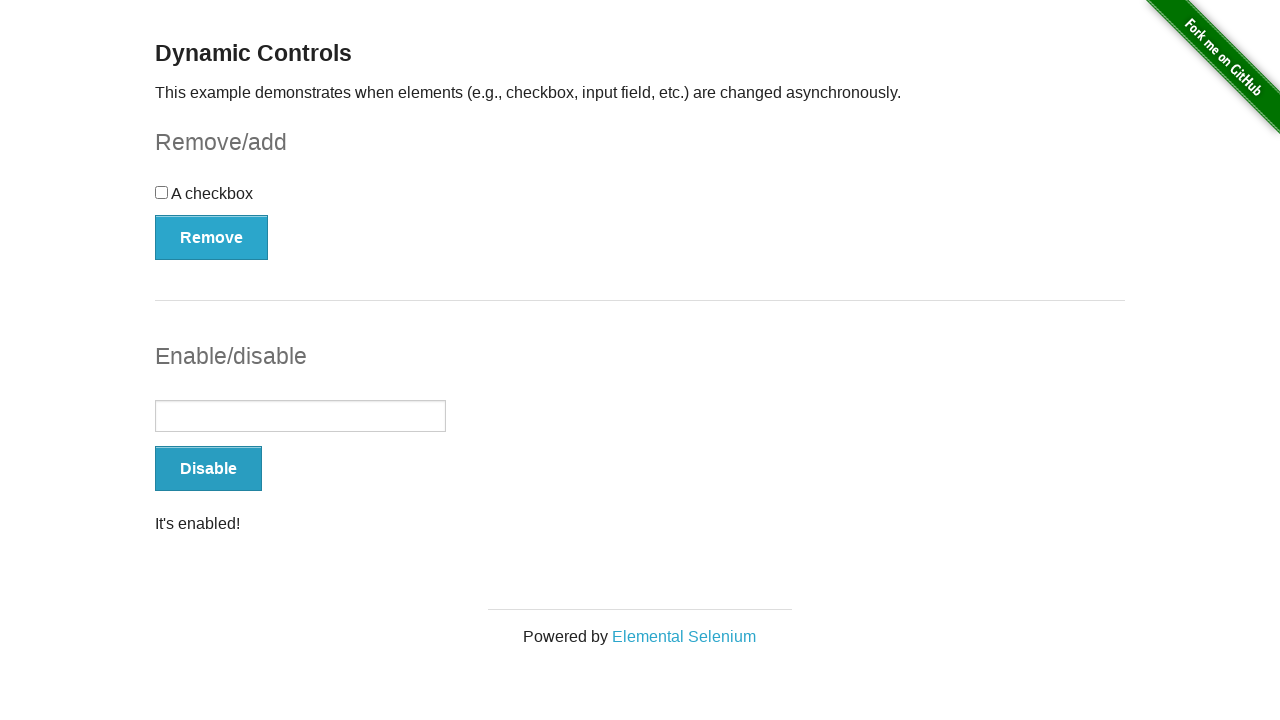

Filled the enabled text field with 'The element is now enabled!!' on input[type='text']
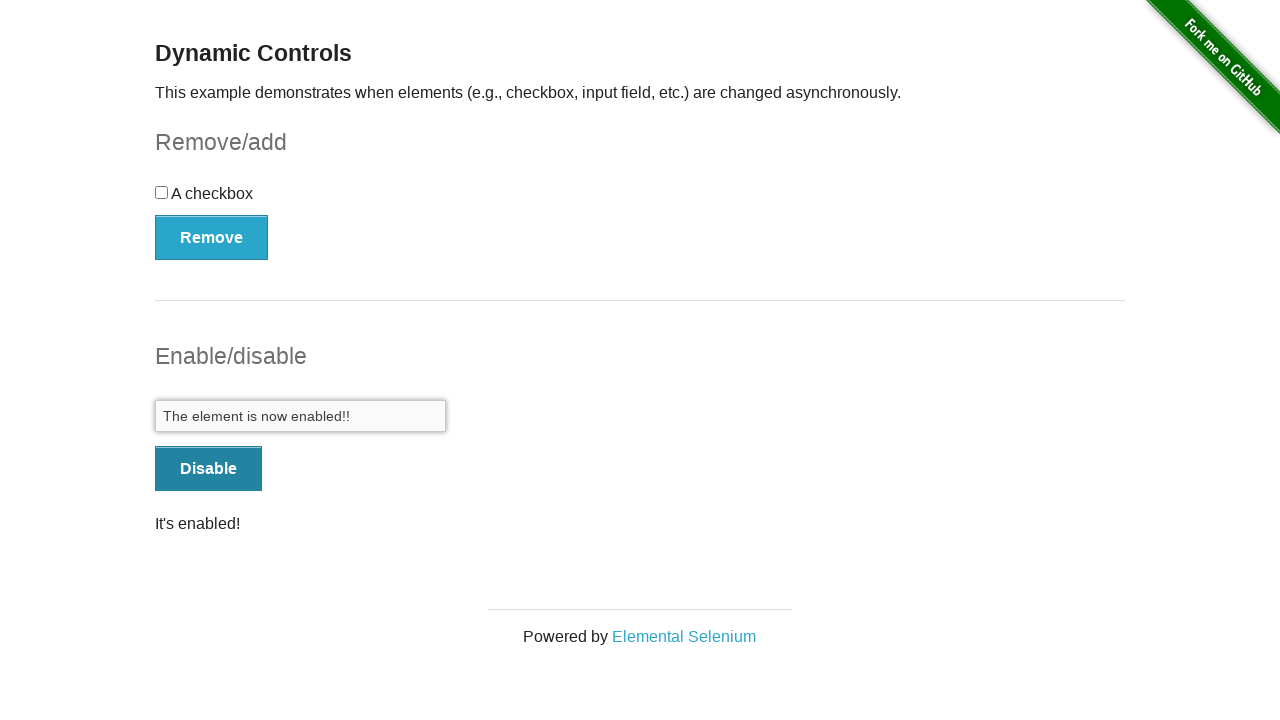

Verified that text field is now enabled after filling it
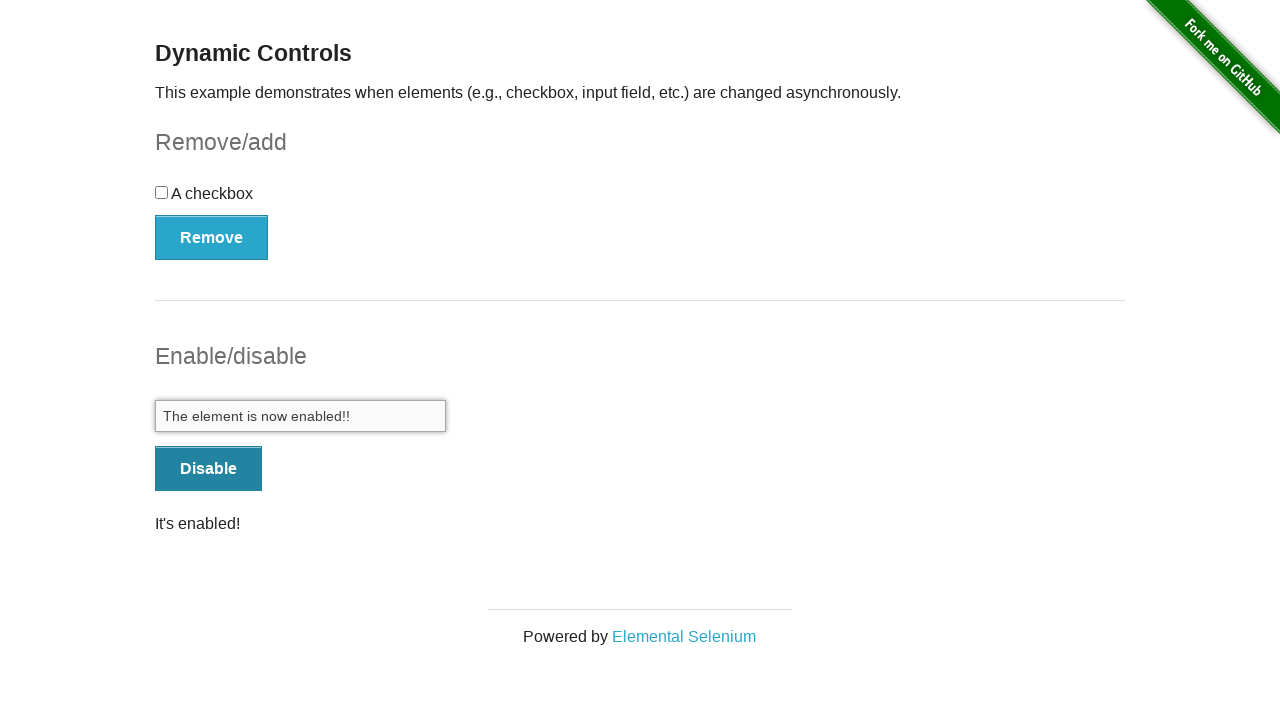

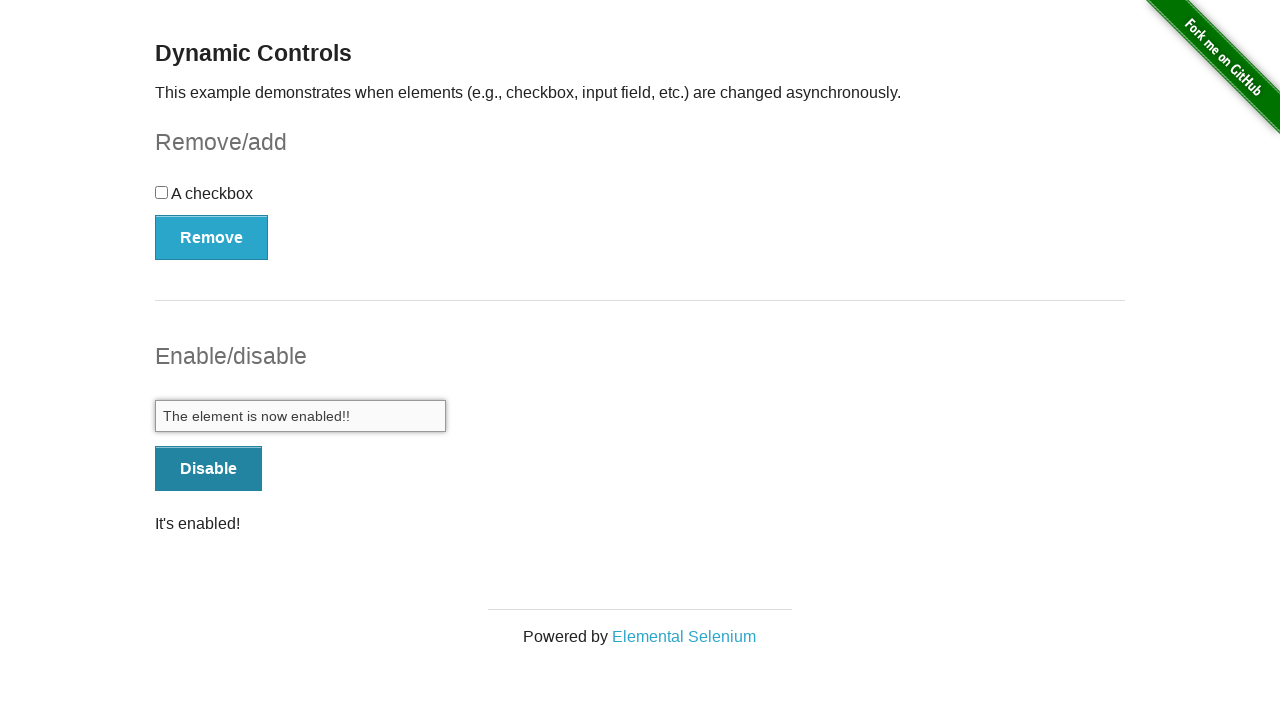